Tests radio button interaction by iterating through a group of radio buttons and clicking on the one with value "Cheese"

Starting URL: http://echoecho.com/htmlforms10.htm

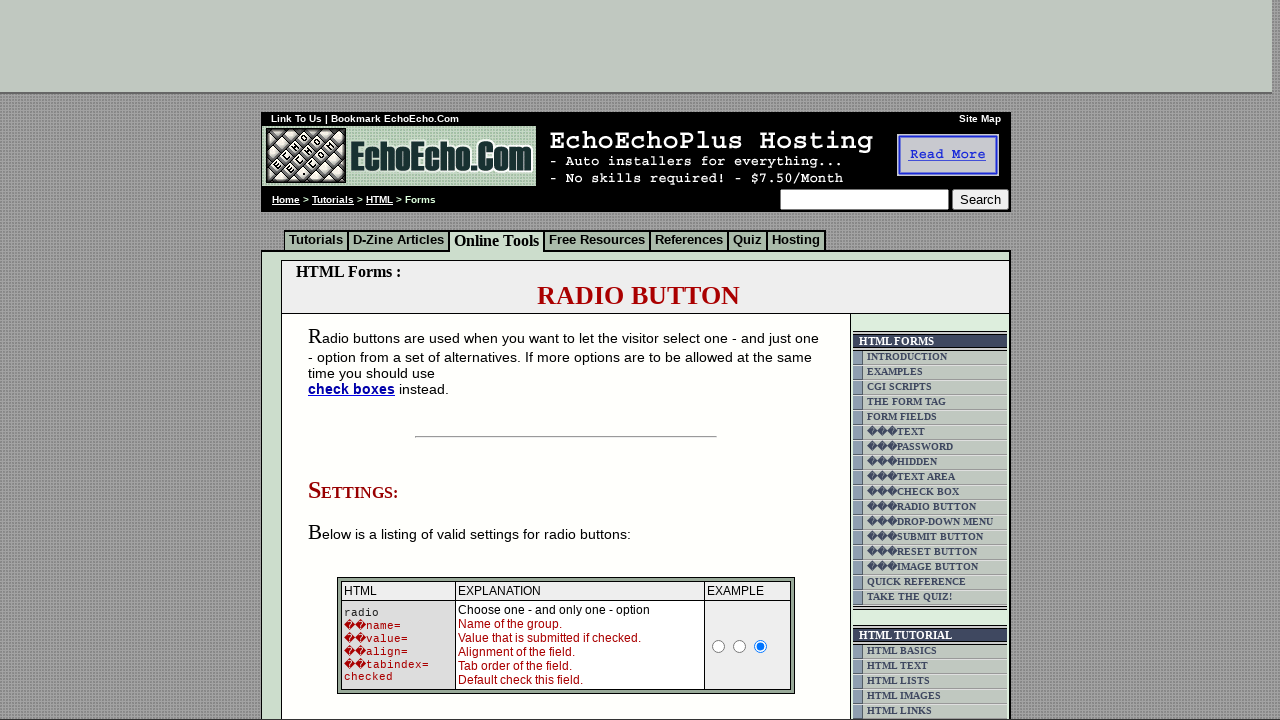

Waited for radio buttons group 'group1' to be present
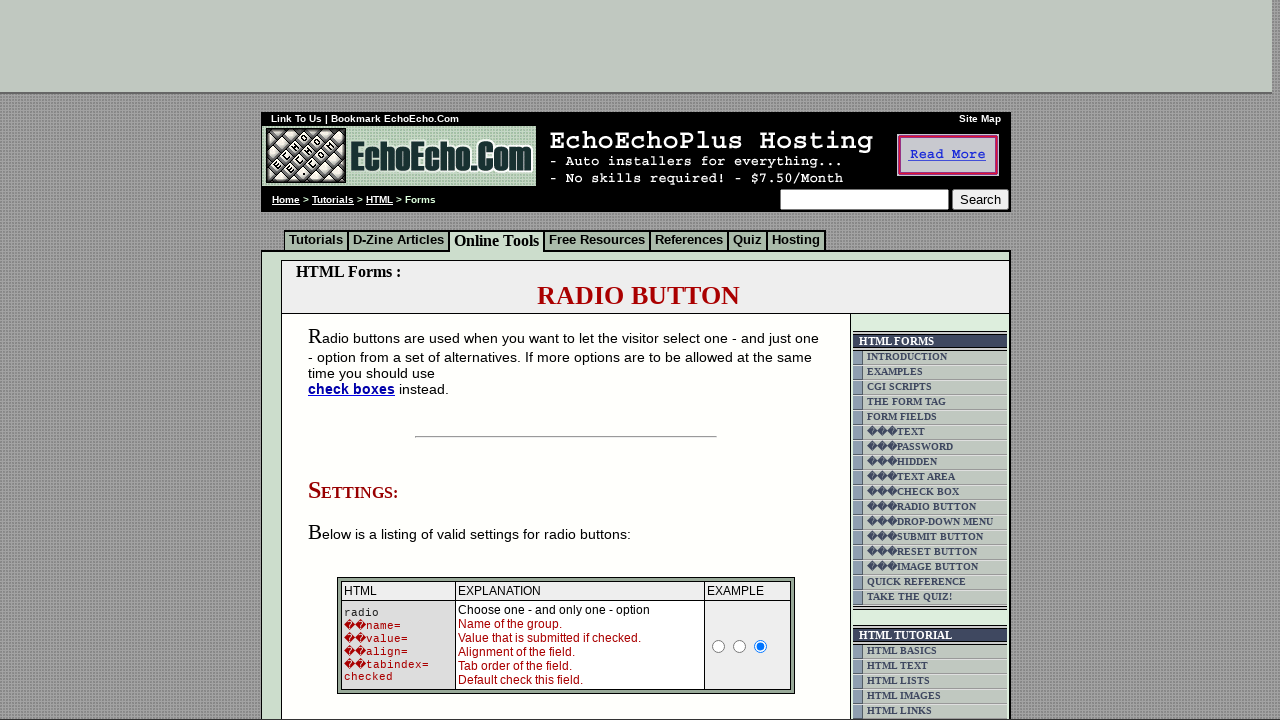

Located all radio buttons in group 'group1'
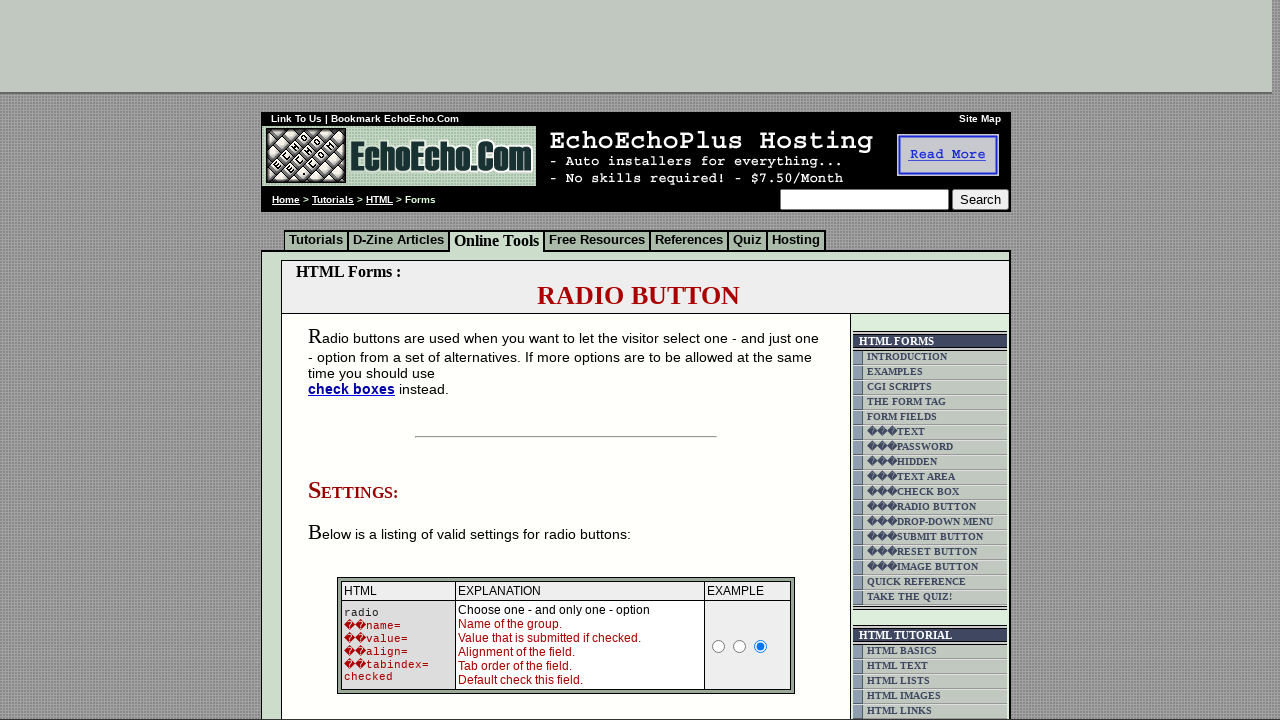

Radio button group contains 3 options
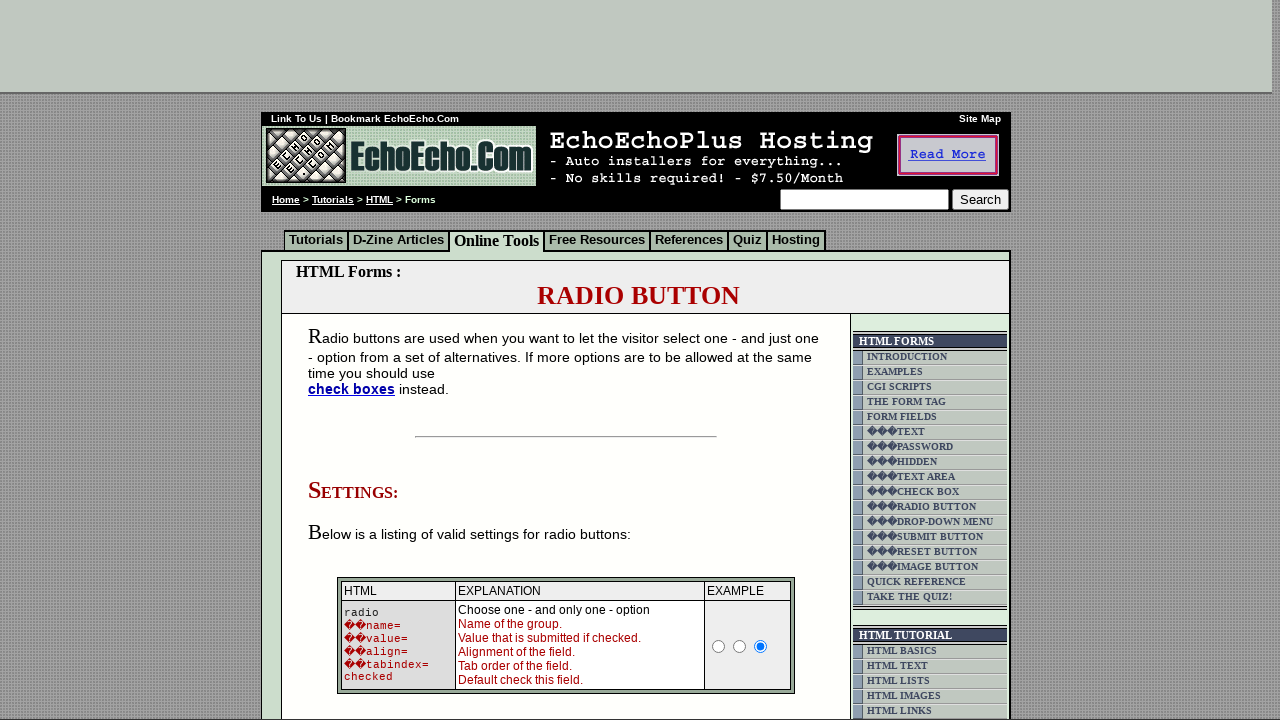

Retrieved value 'Milk' from radio button at index 0
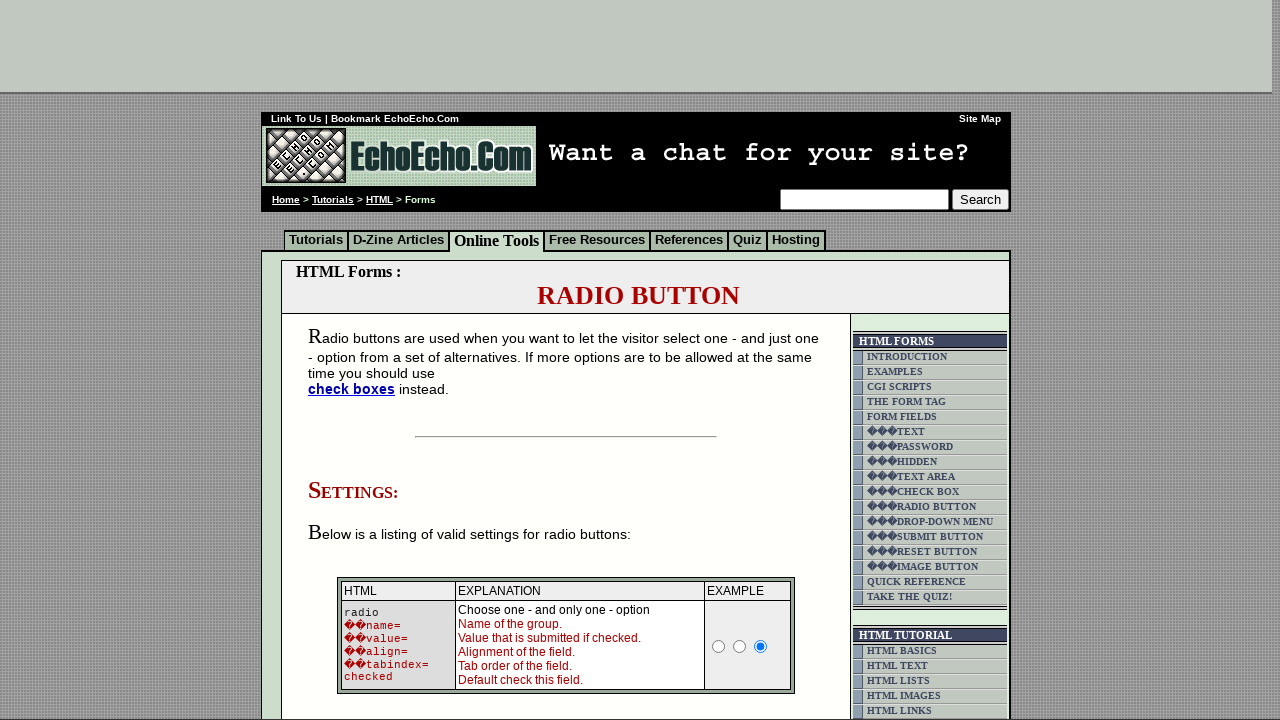

Retrieved value 'Butter' from radio button at index 1
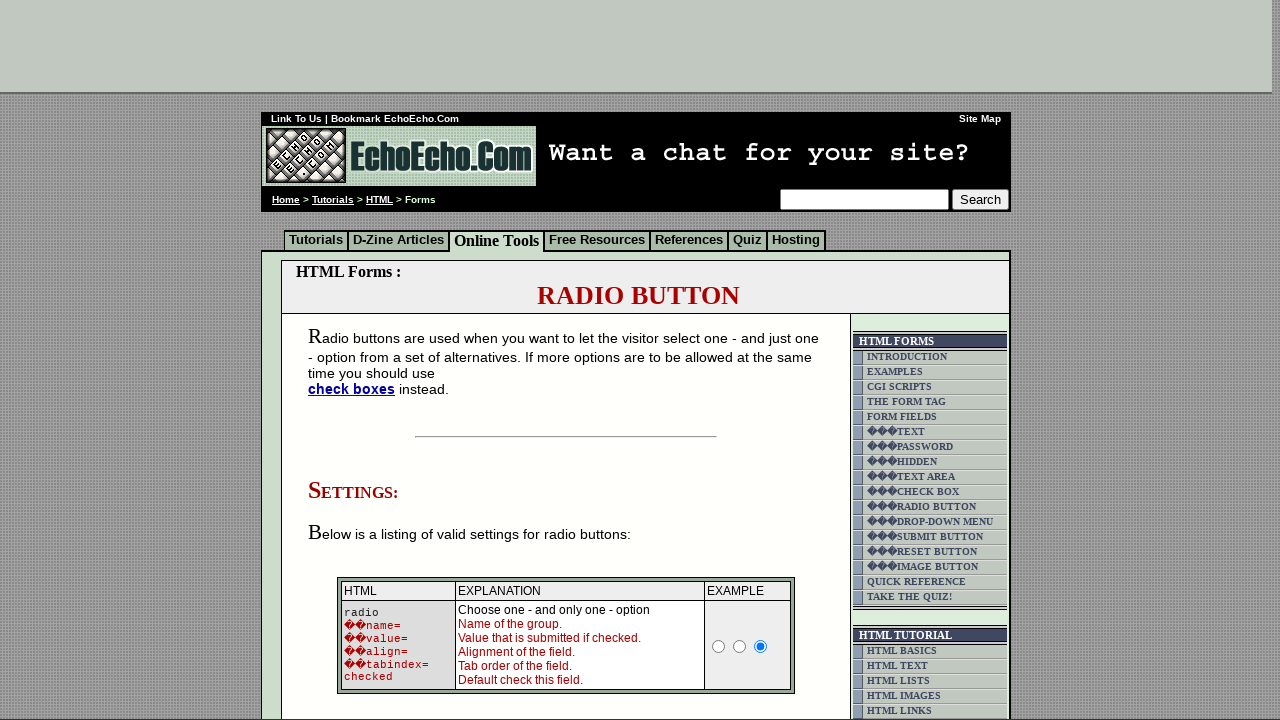

Retrieved value 'Cheese' from radio button at index 2
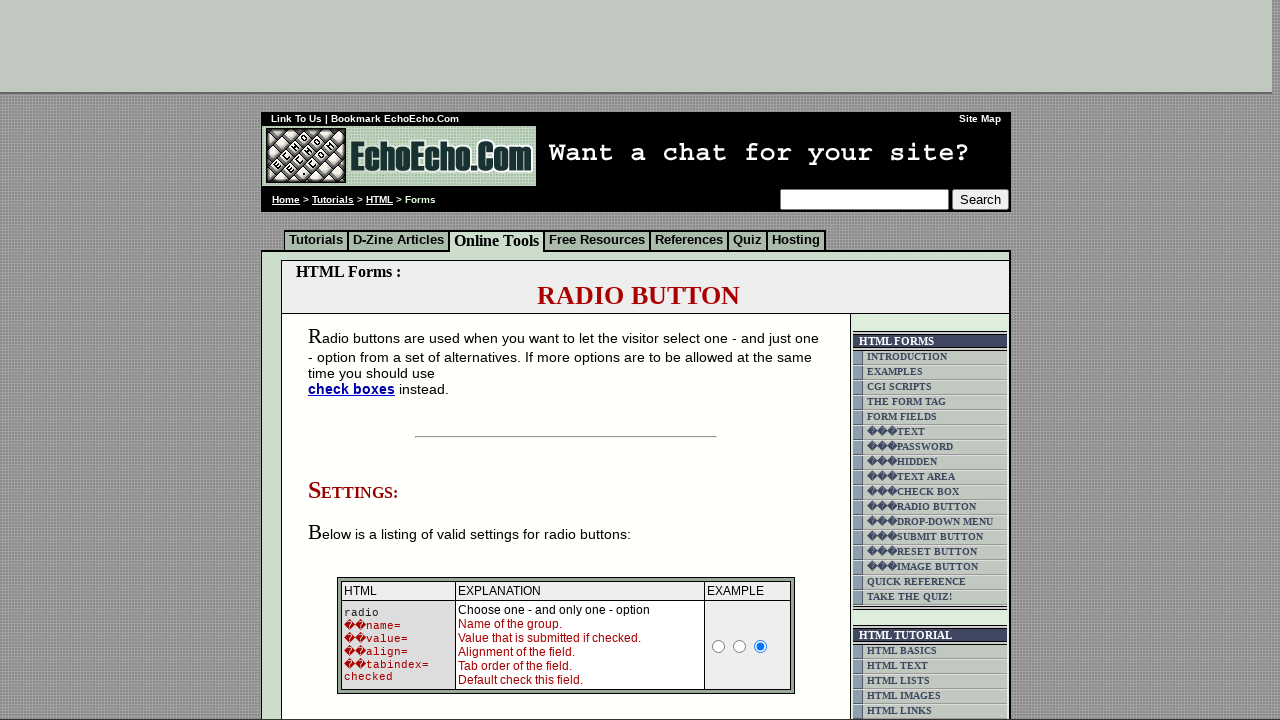

Clicked radio button with value 'Cheese' at (356, 360) on input[name='group1'] >> nth=2
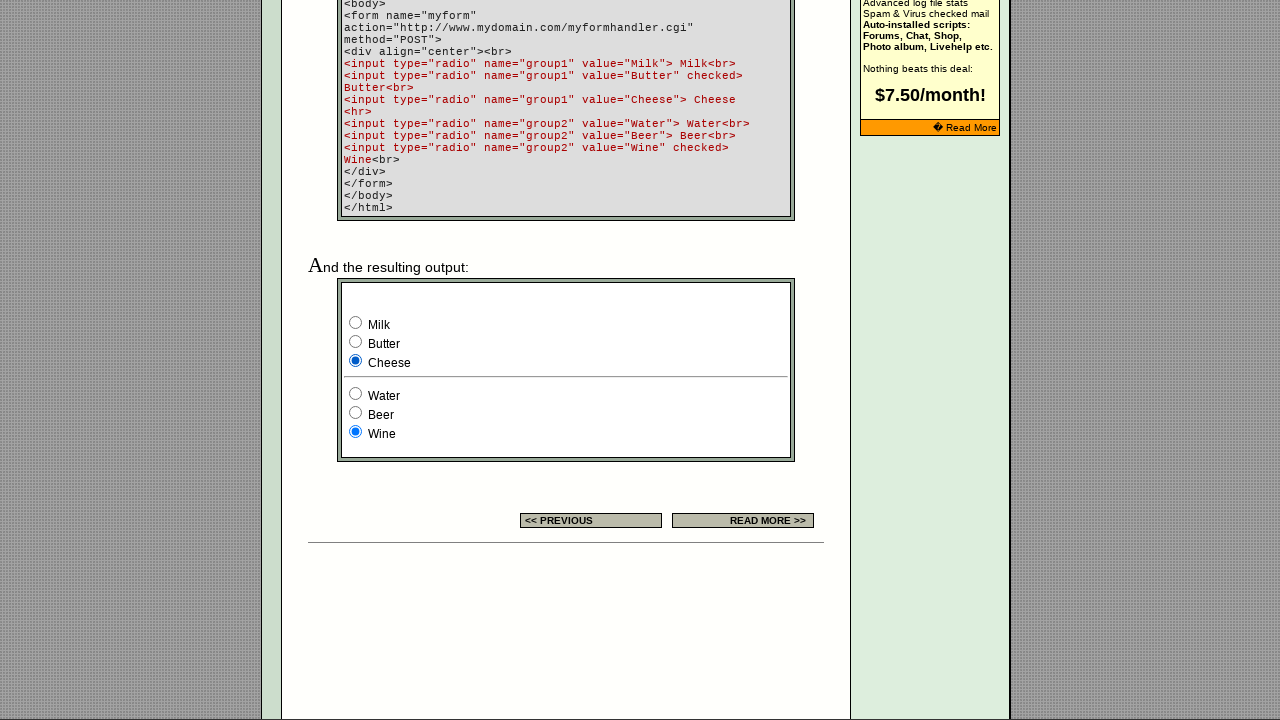

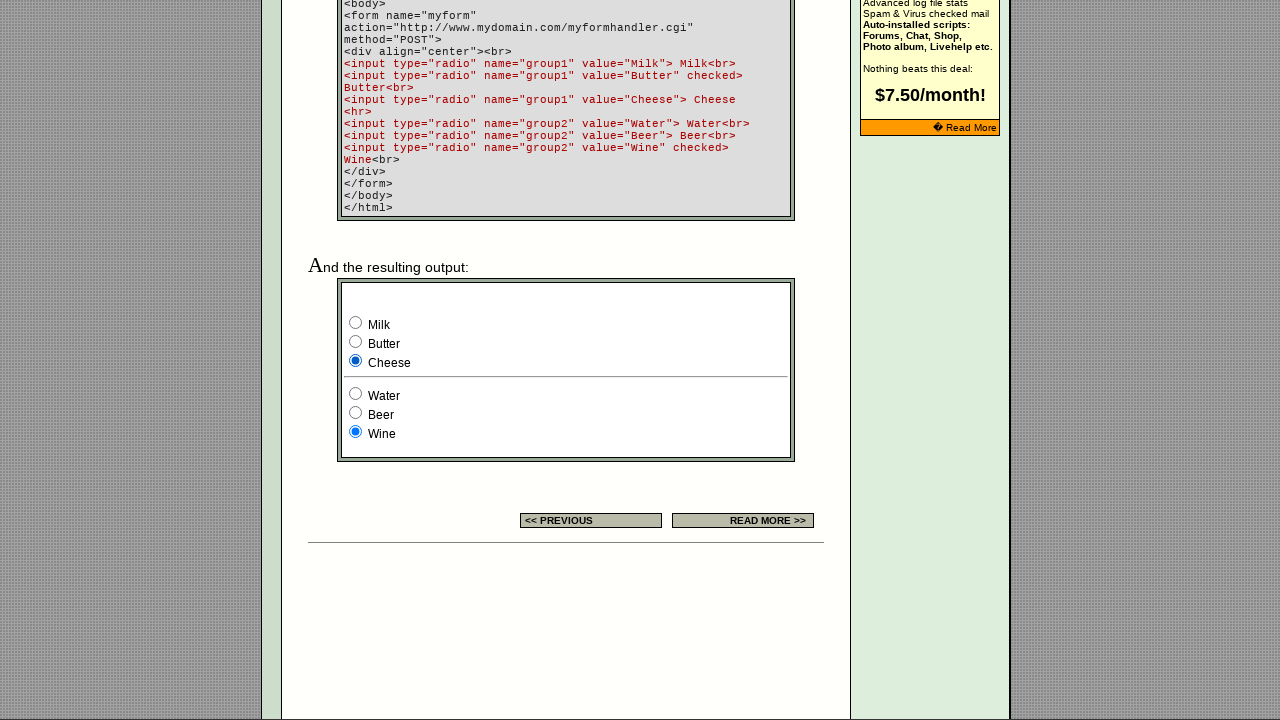